Tests dropdown selection functionality by selecting options using different methods (index, value, visible text) and verifying dropdown size

Starting URL: https://the-internet.herokuapp.com/dropdown

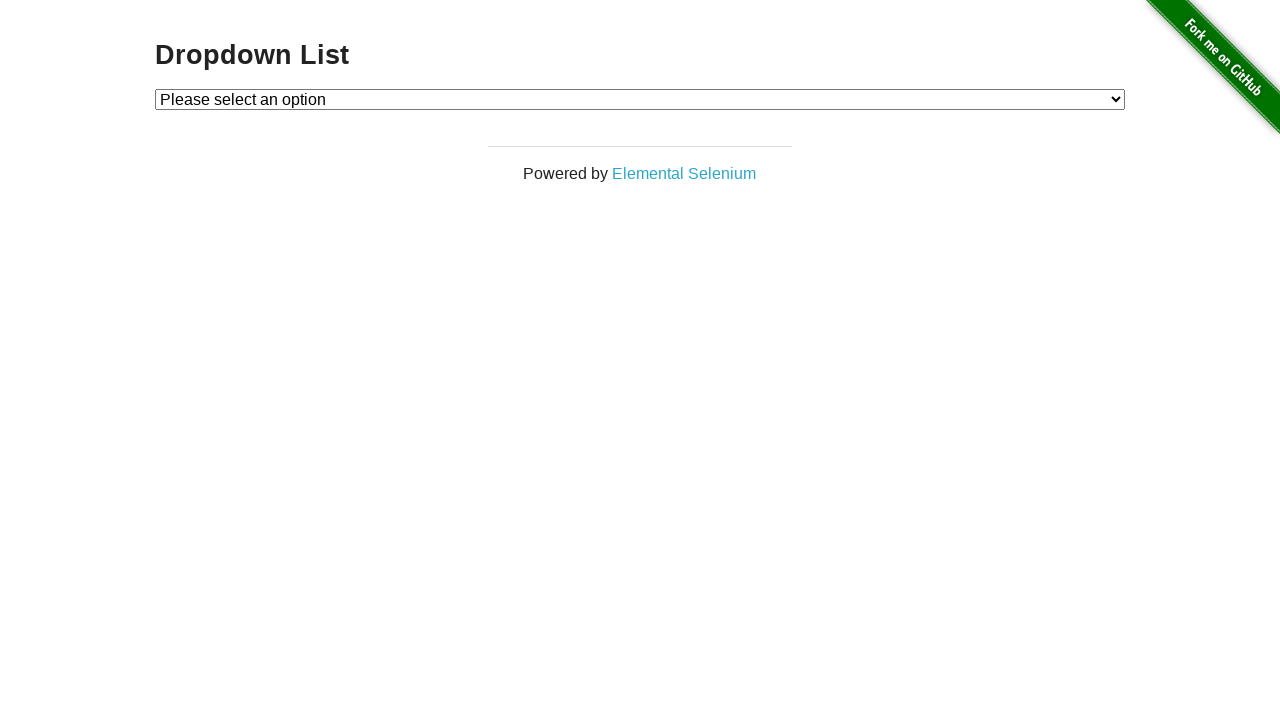

Located dropdown element with id 'dropdown'
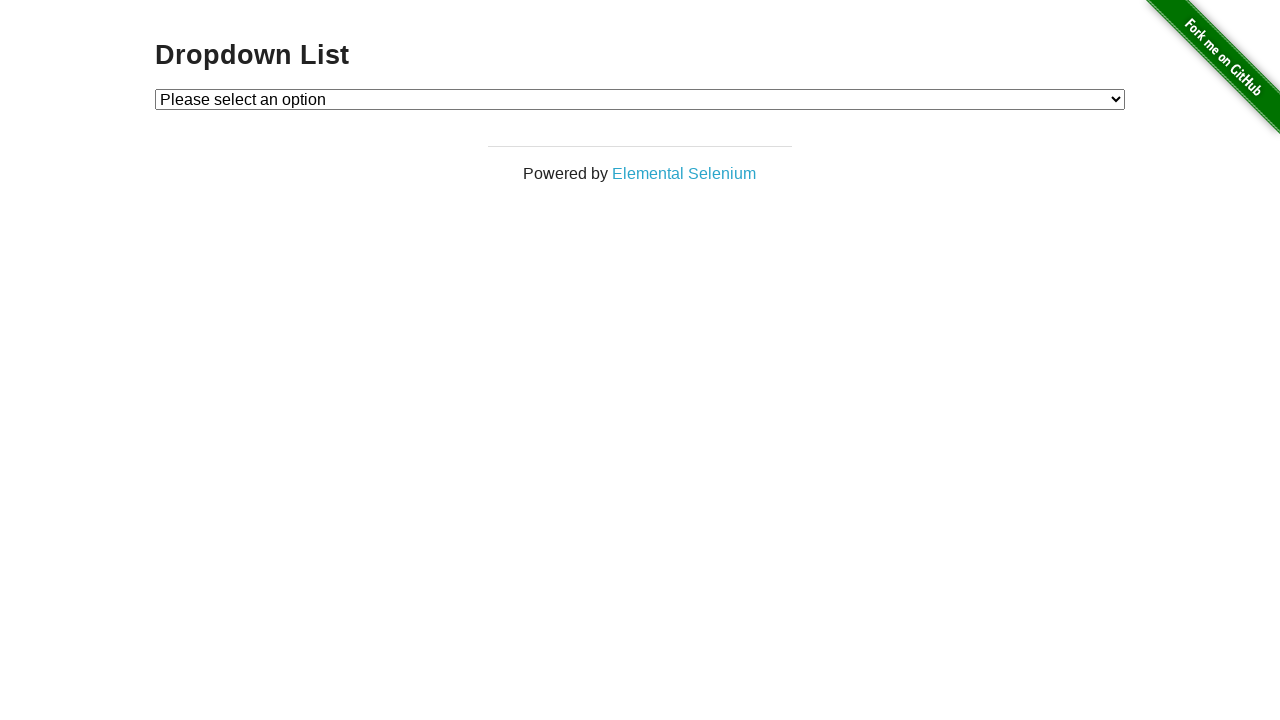

Retrieved initially selected option: 'Please select an option'
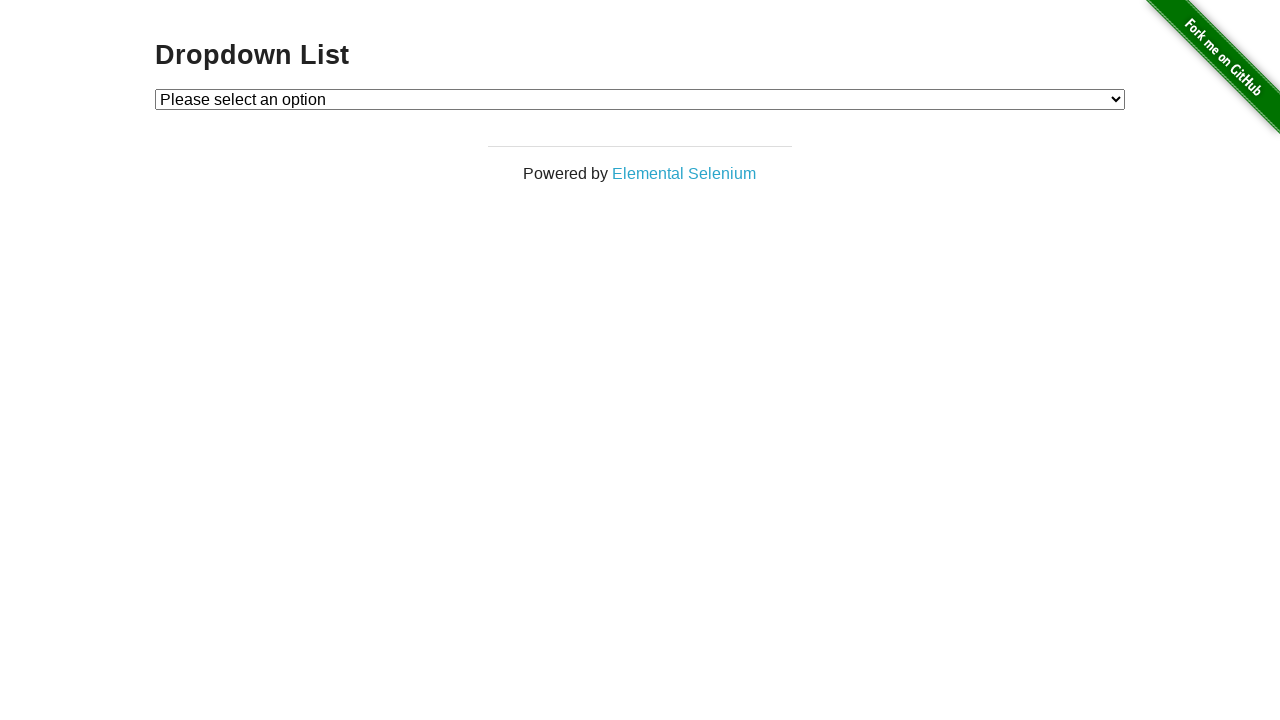

Selected dropdown option by index 1 on #dropdown
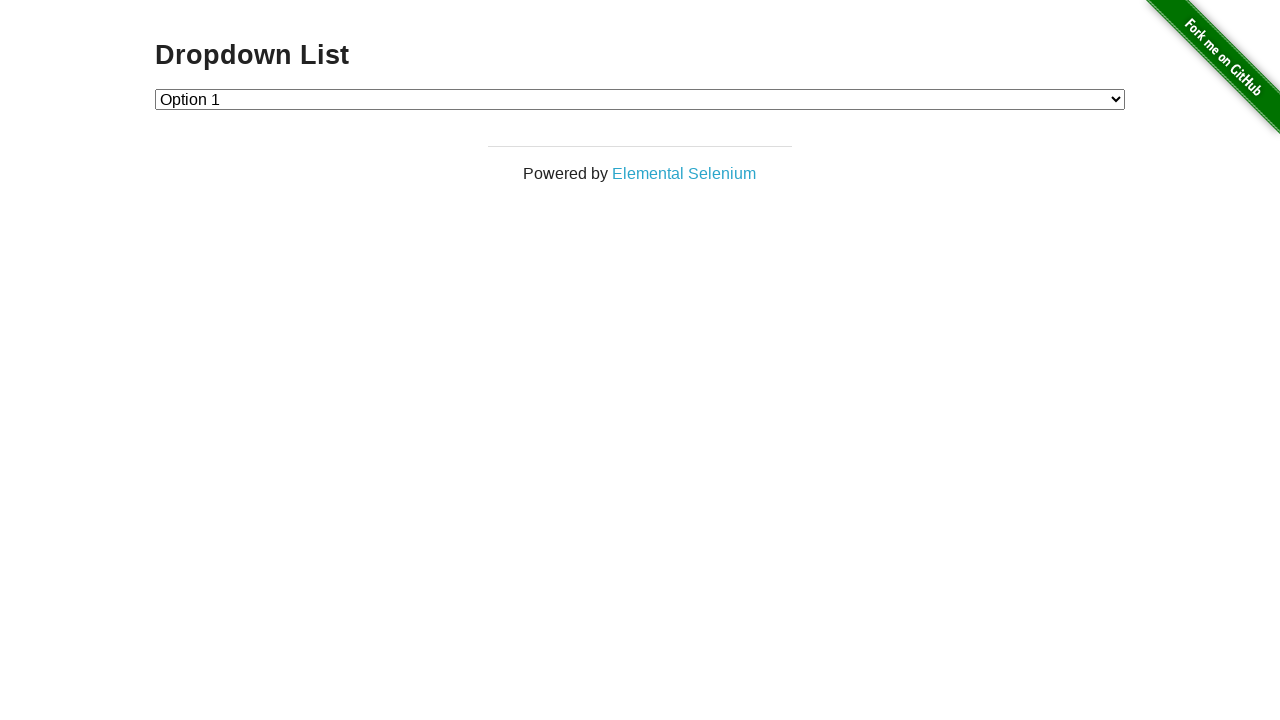

Selected dropdown option by value '2' on #dropdown
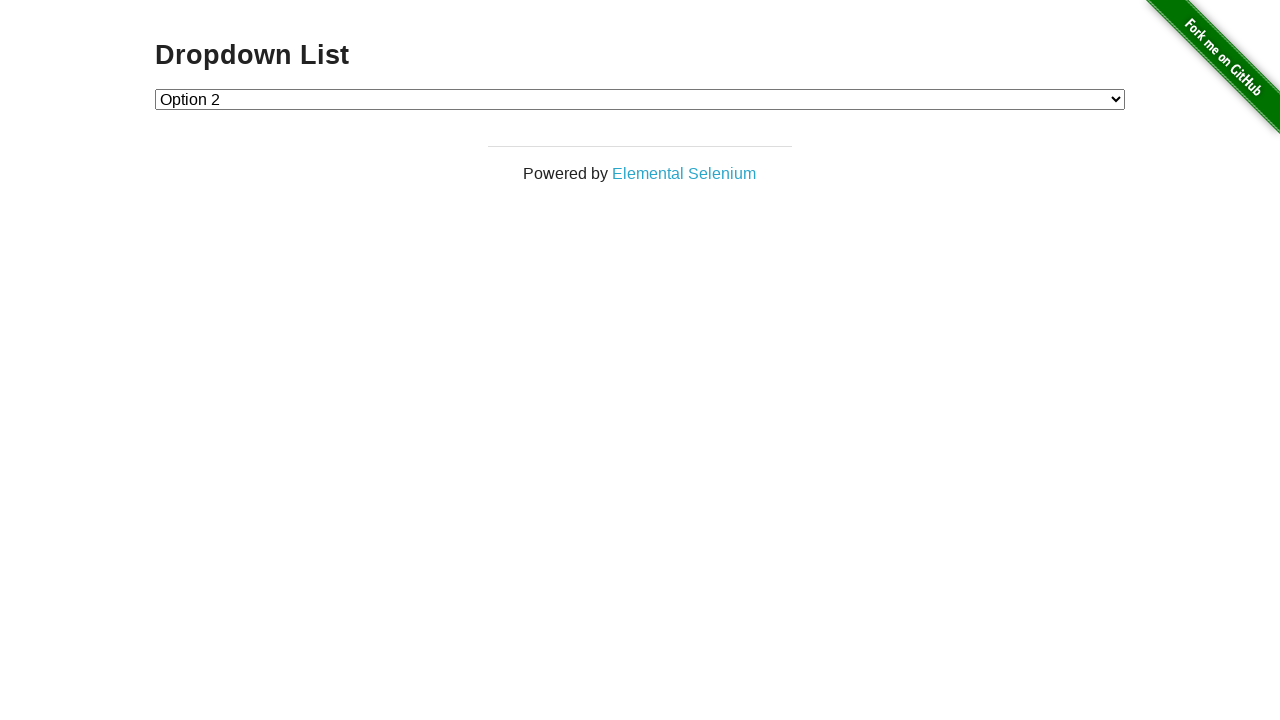

Selected dropdown option by visible text 'Option 1' on #dropdown
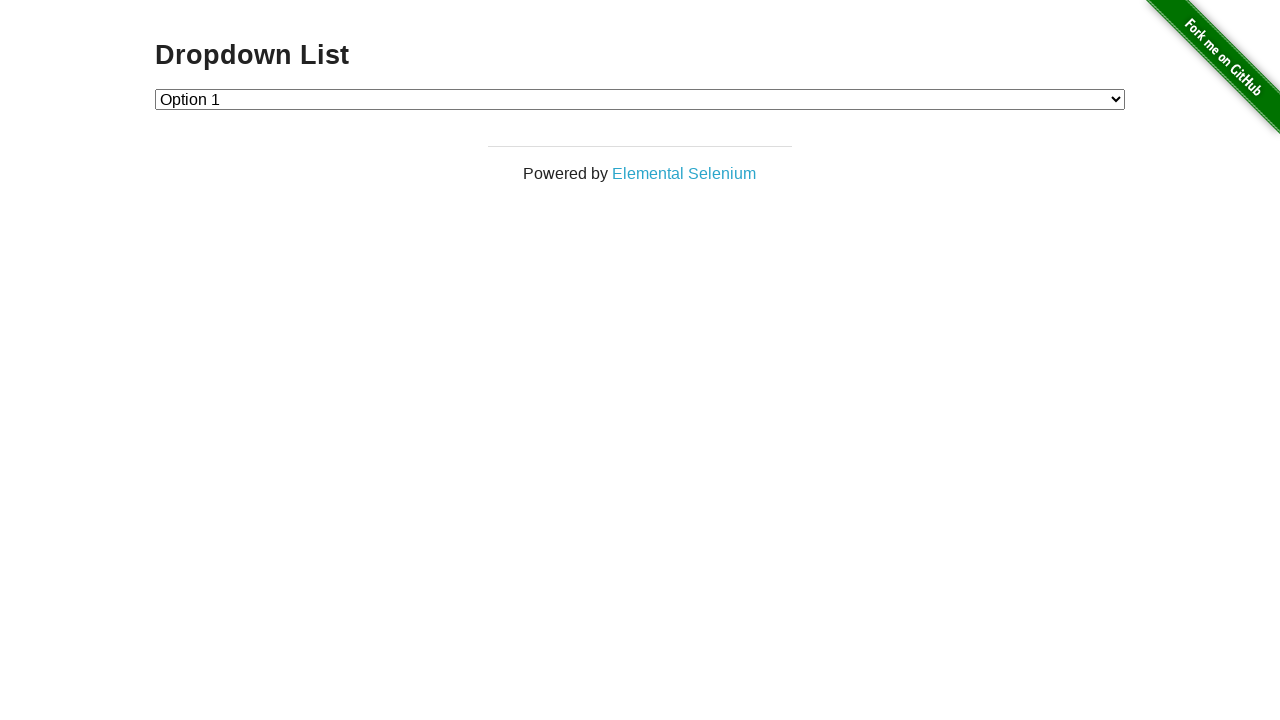

Retrieved all dropdown options
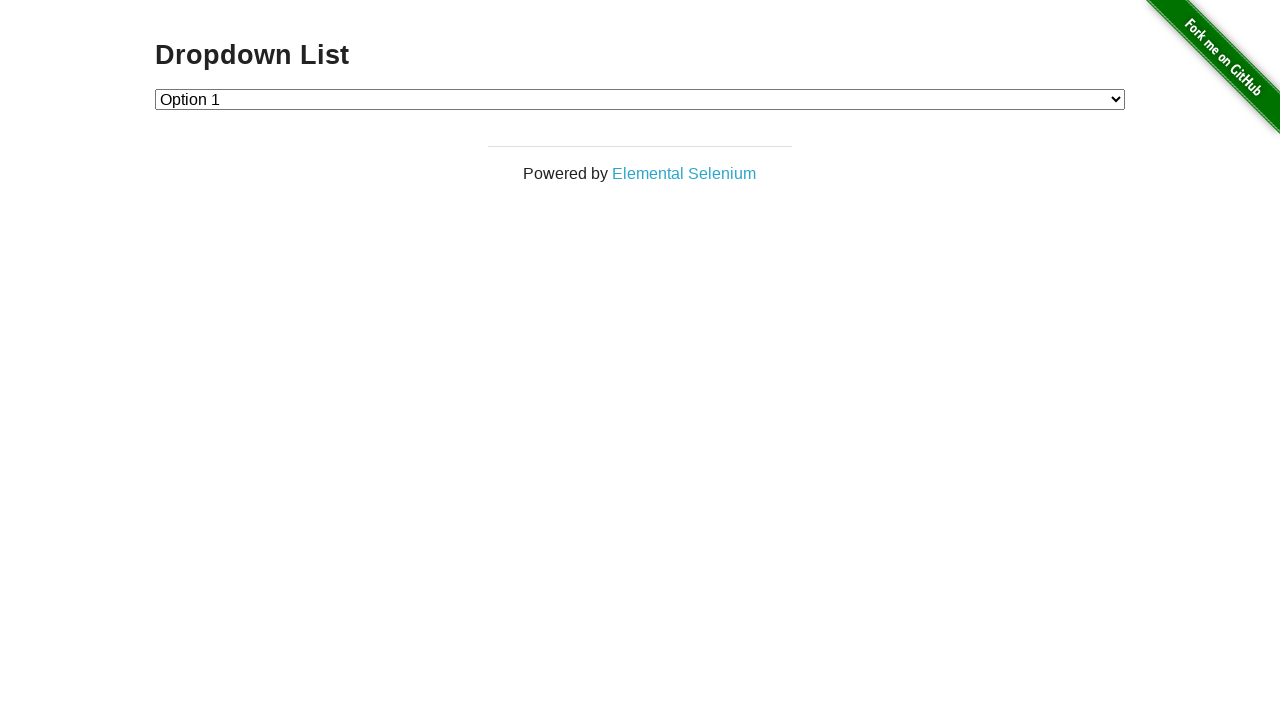

Verified dropdown size is 3 options
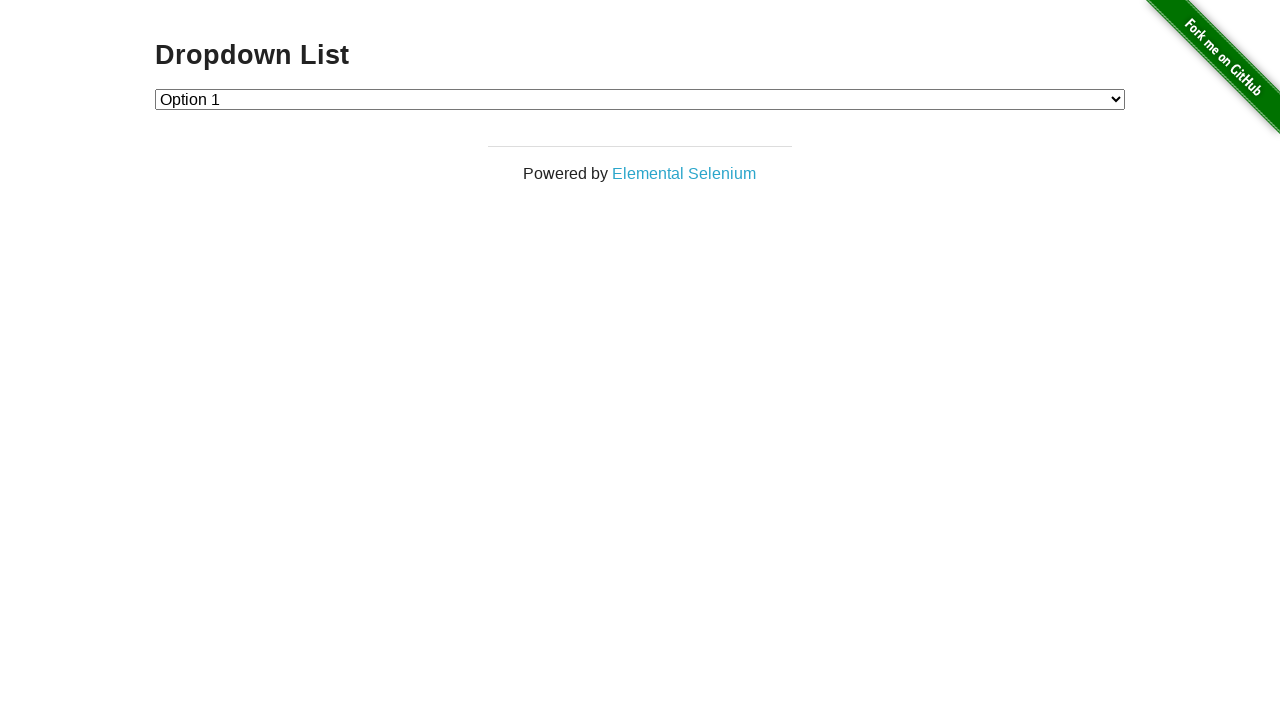

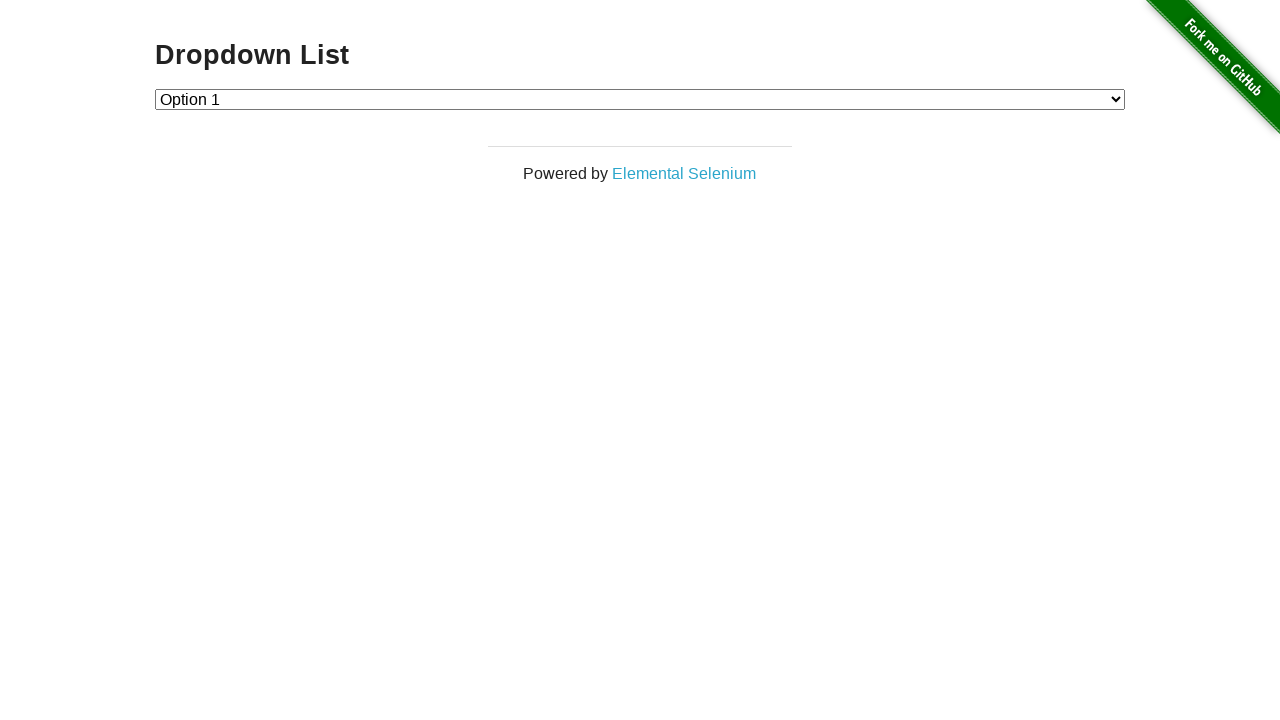